Tests JavaScript confirmation alert handling by clicking a button to trigger the alert, accepting it, and verifying the result message is displayed correctly on the page.

Starting URL: http://the-internet.herokuapp.com/javascript_alerts

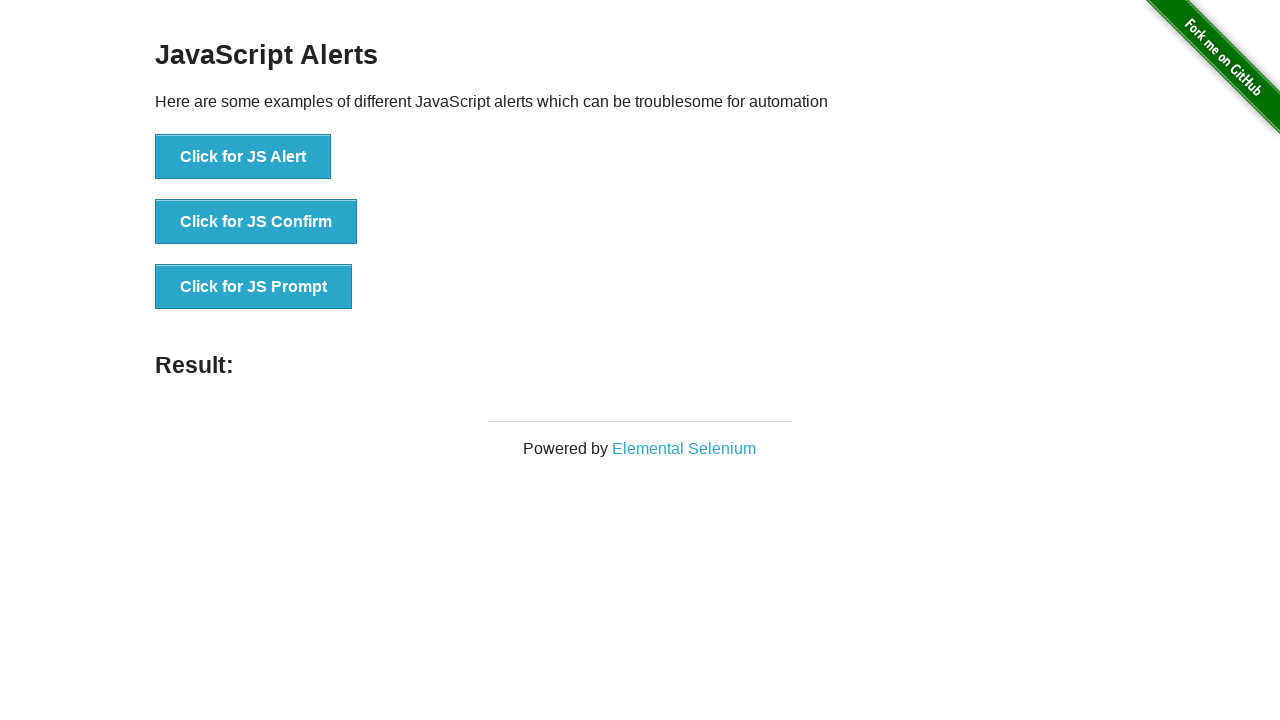

Clicked the second button to trigger JavaScript confirmation alert at (256, 222) on ul > li:nth-child(2) > button
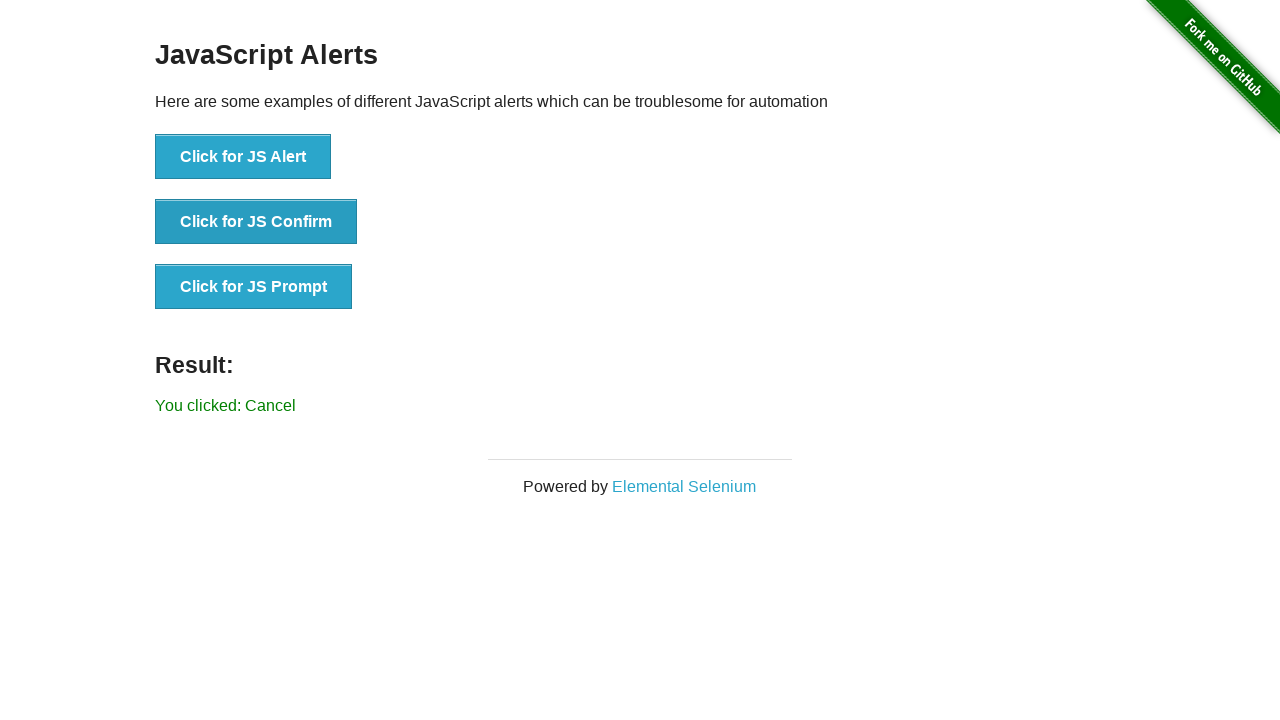

Set up dialog handler to accept confirmation alerts
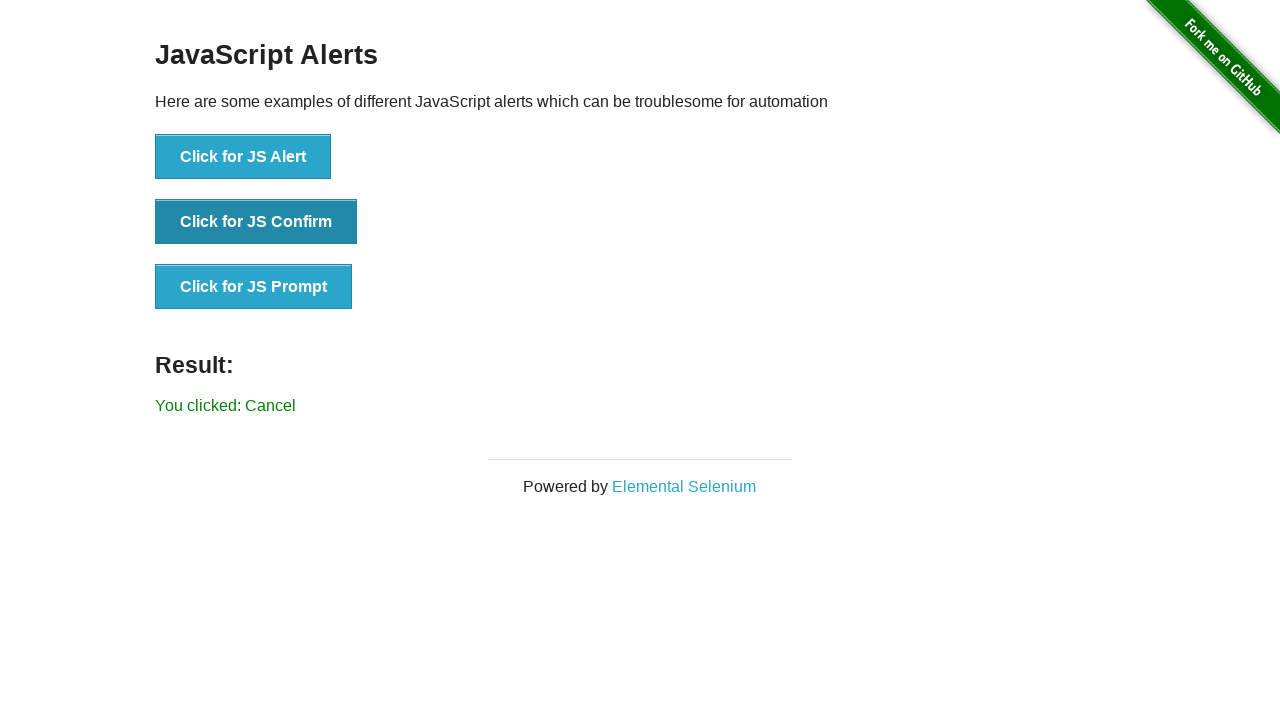

Re-clicked the second button to trigger dialog with handler active at (256, 222) on ul > li:nth-child(2) > button
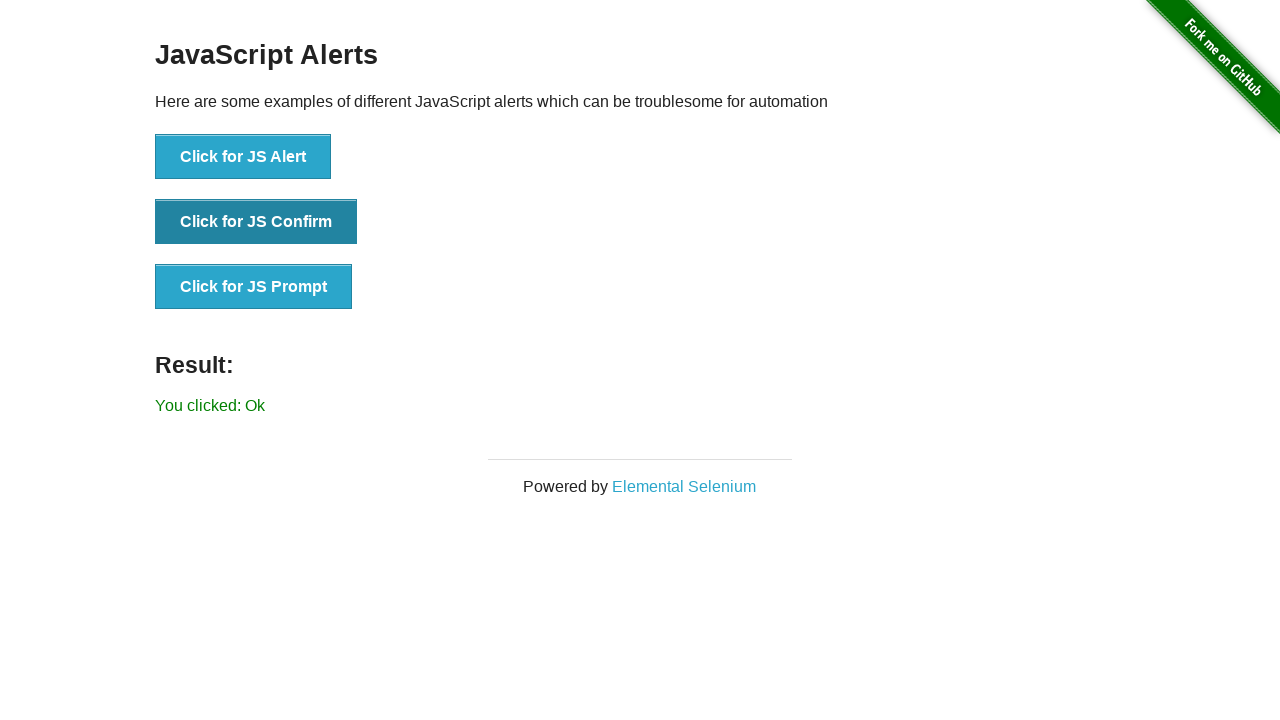

Retrieved result text from page
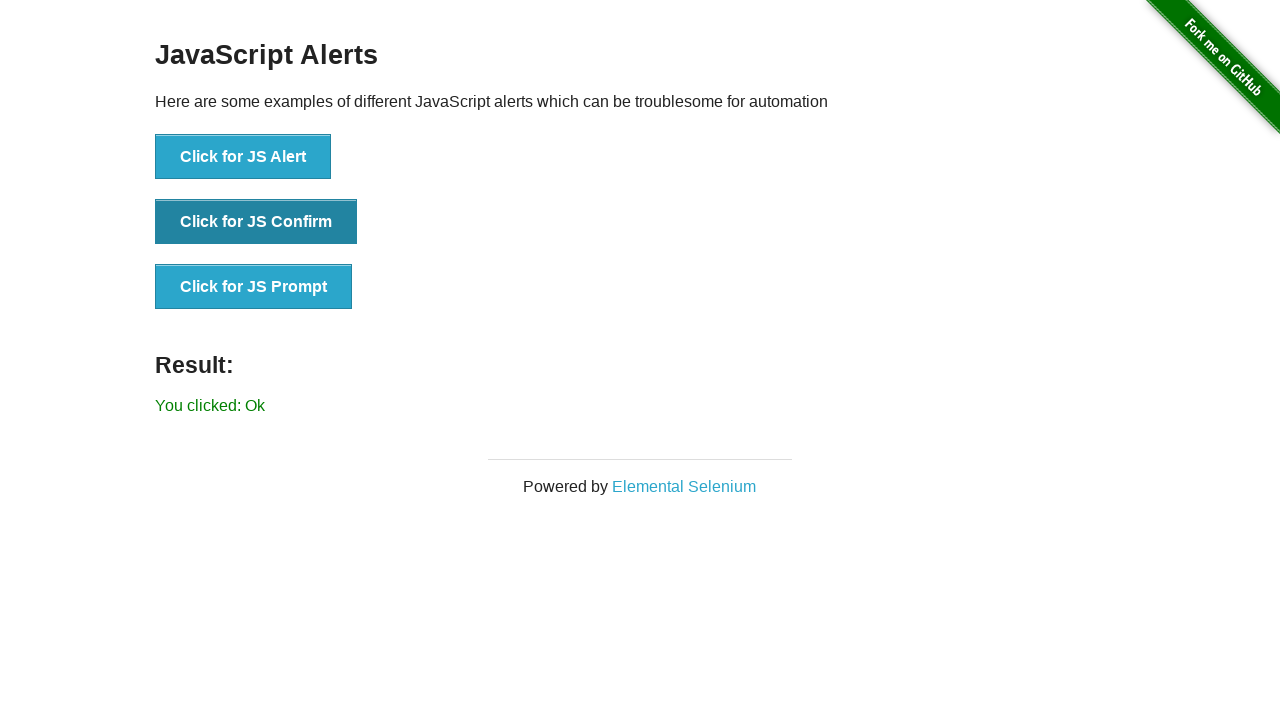

Verified result message displays 'You clicked: Ok'
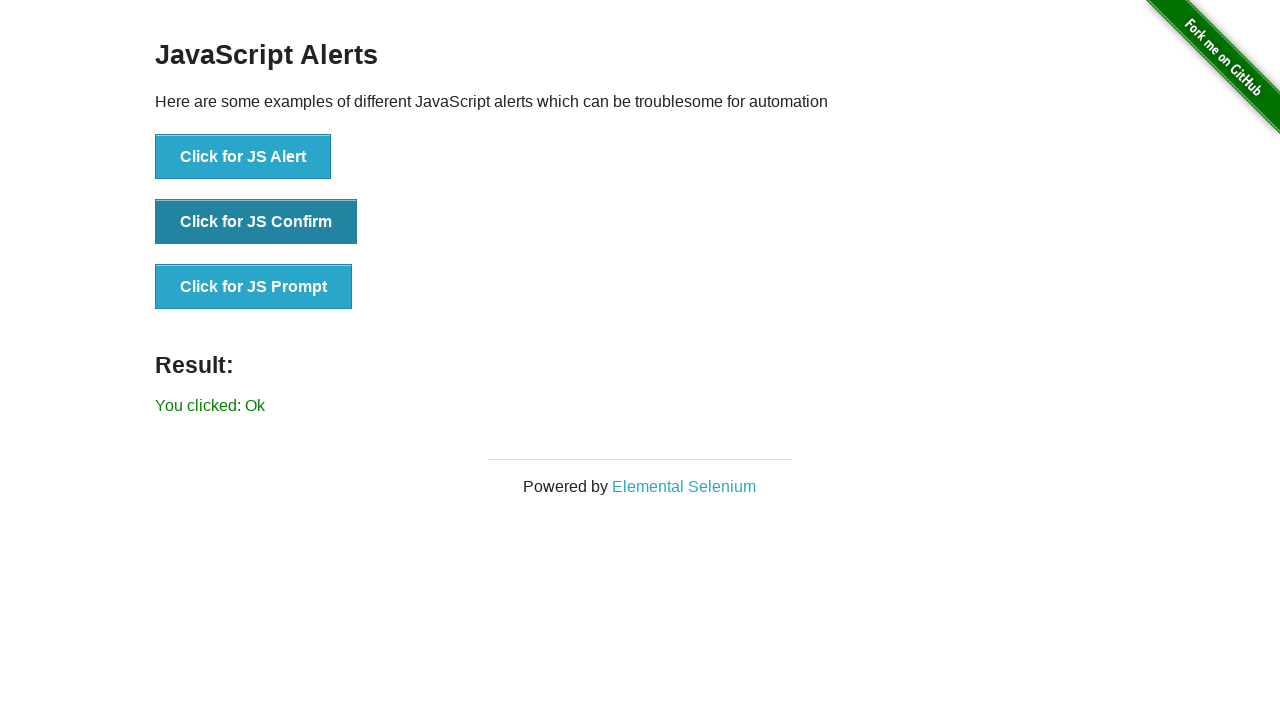

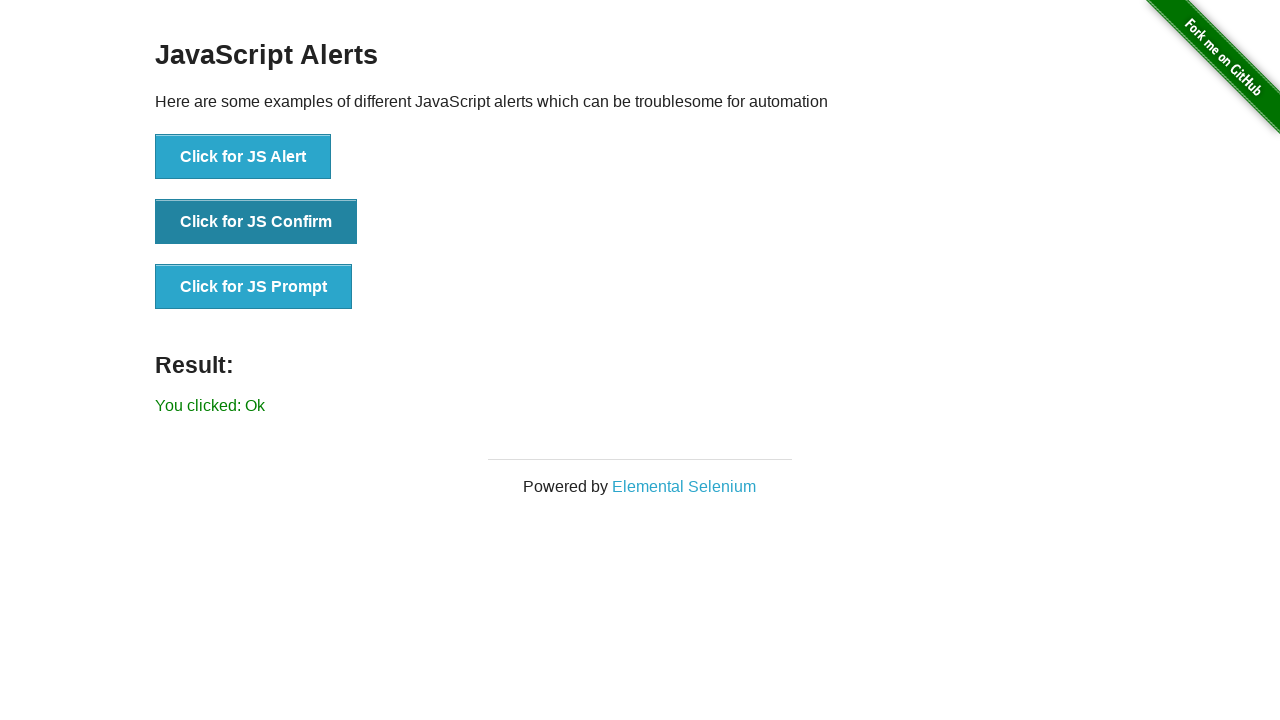